Navigates to the JavaScript onload event error page

Starting URL: https://the-internet.herokuapp.com/

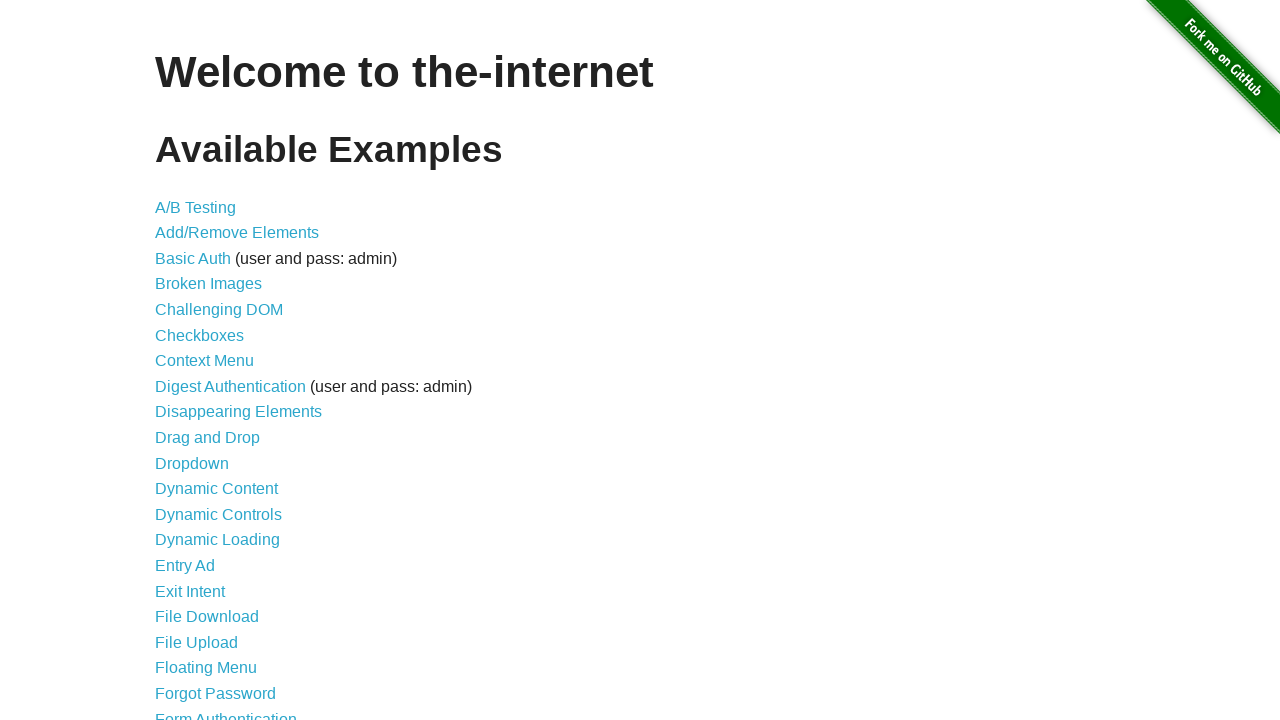

Clicked JavaScript onload event error link at (259, 360) on text=JavaScript onload event error
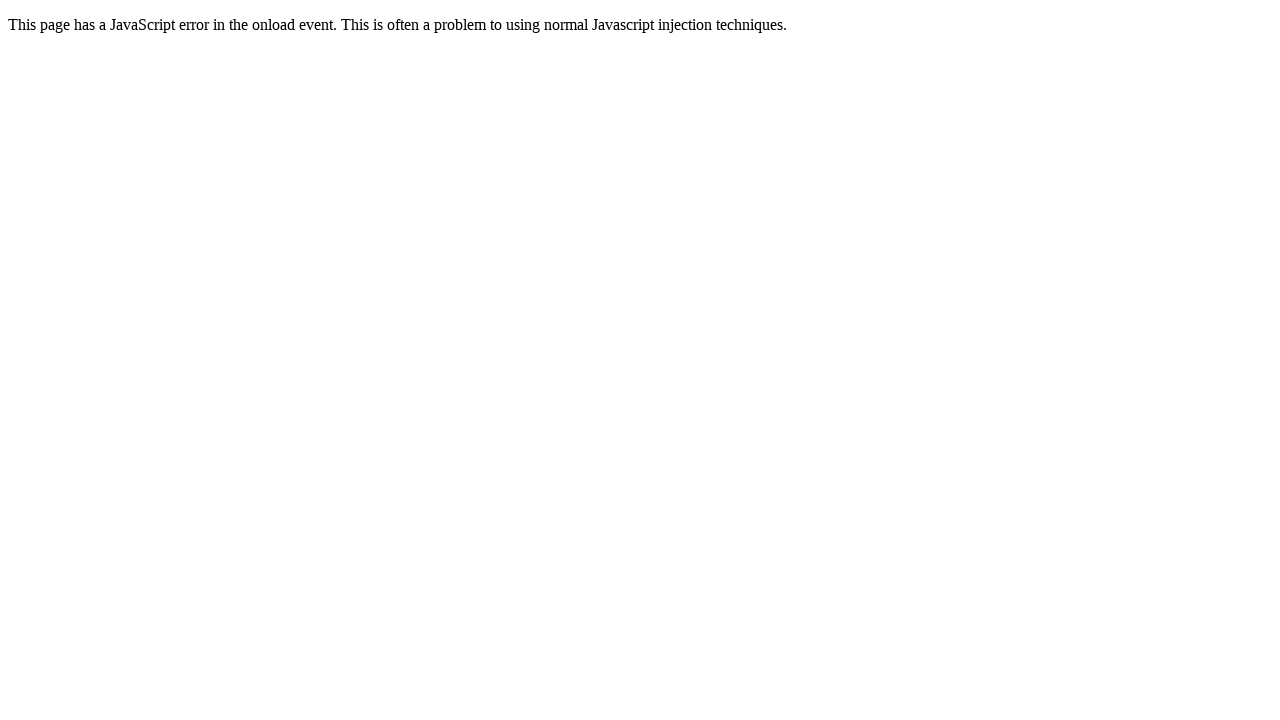

JavaScript onload event error page loaded
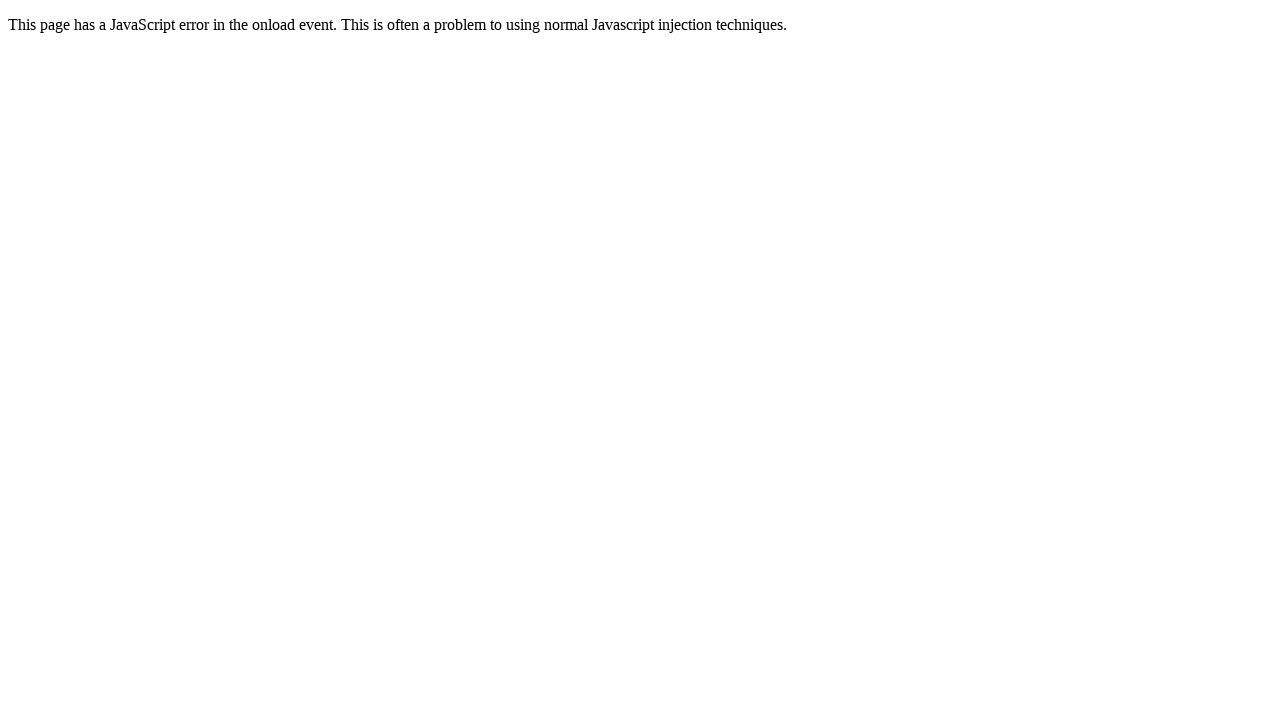

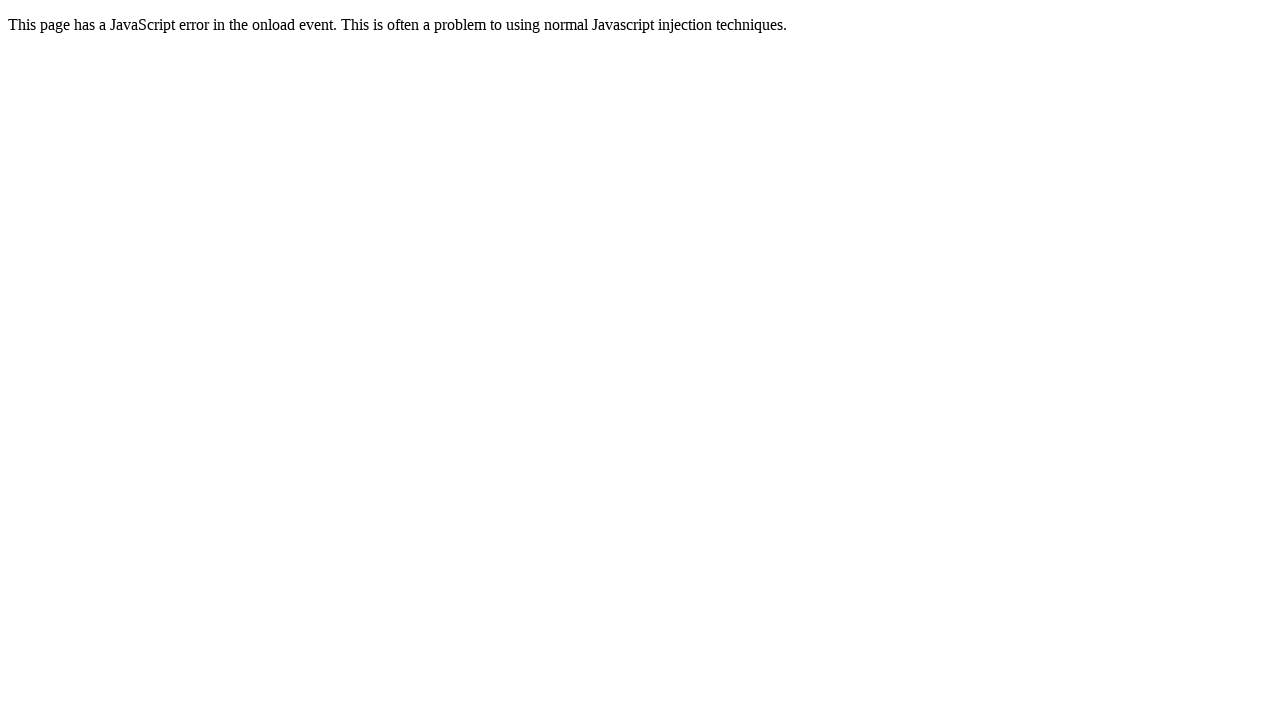